Tests window handle functionality by clicking a link that opens a new window, switching to the new window to verify its content, and then switching back to the original window to verify its title.

Starting URL: https://the-internet.herokuapp.com/windows

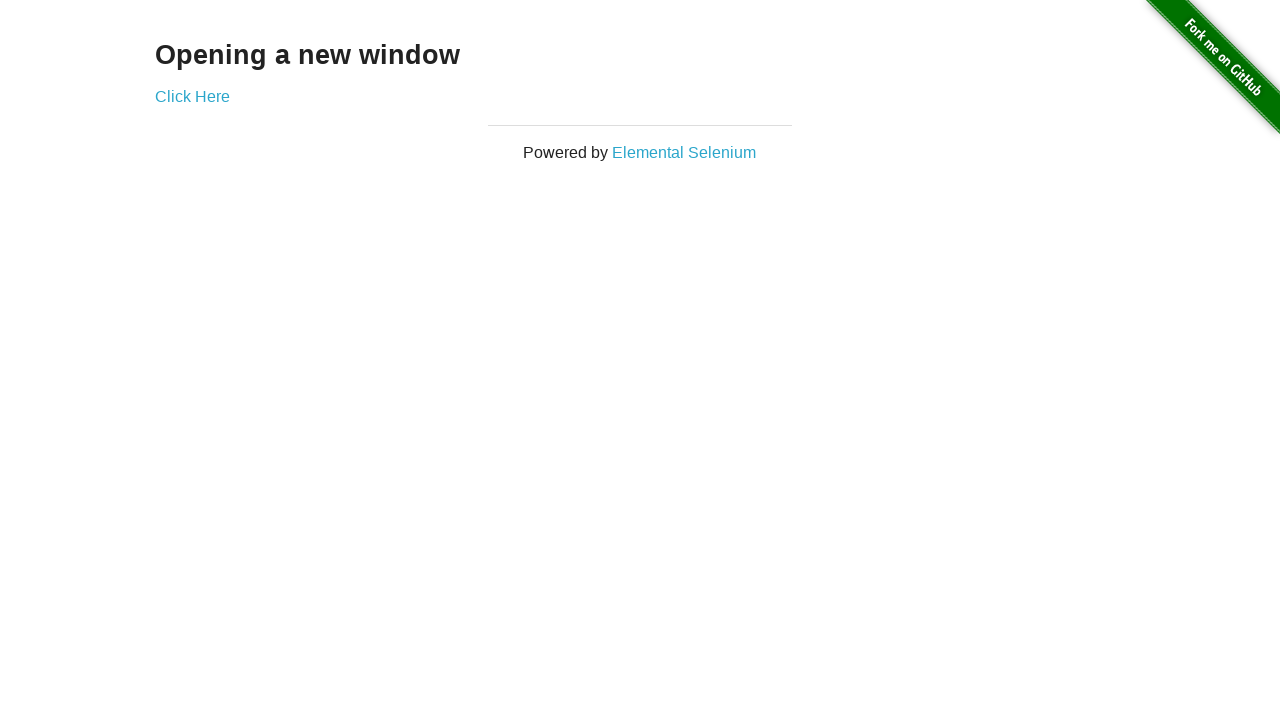

Verified heading text is 'Opening a new window'
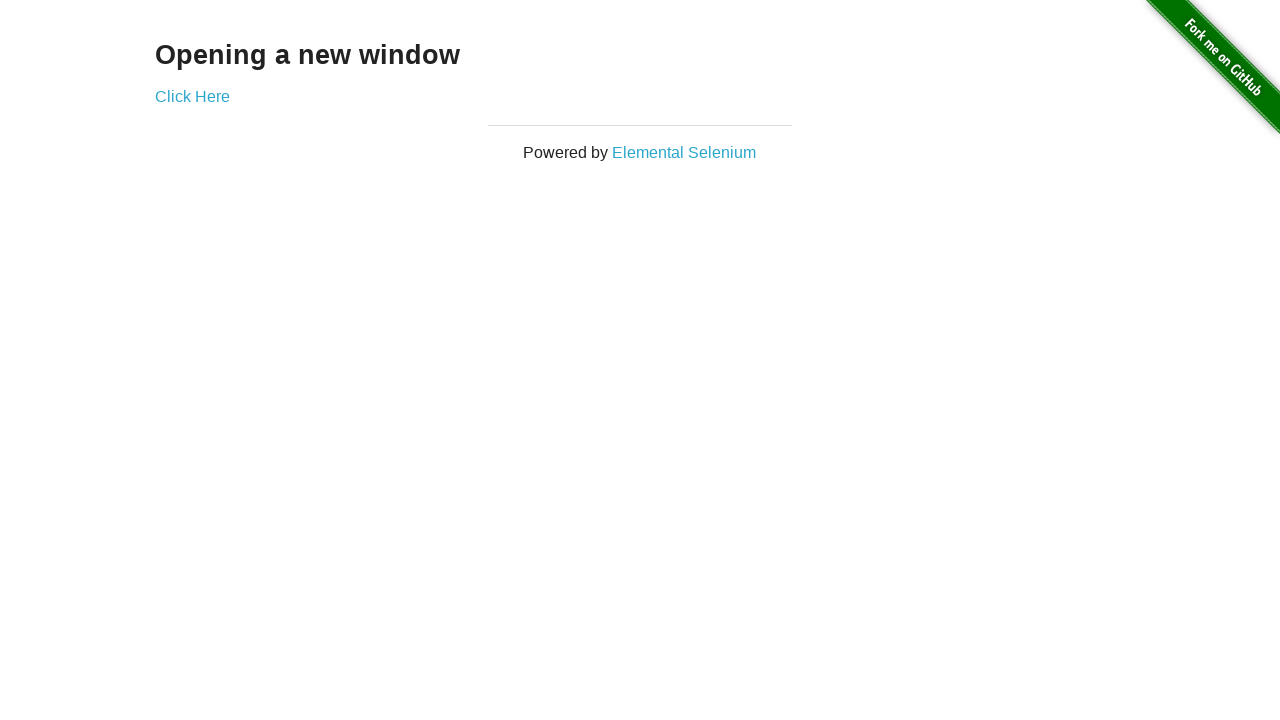

Verified page title is 'The Internet'
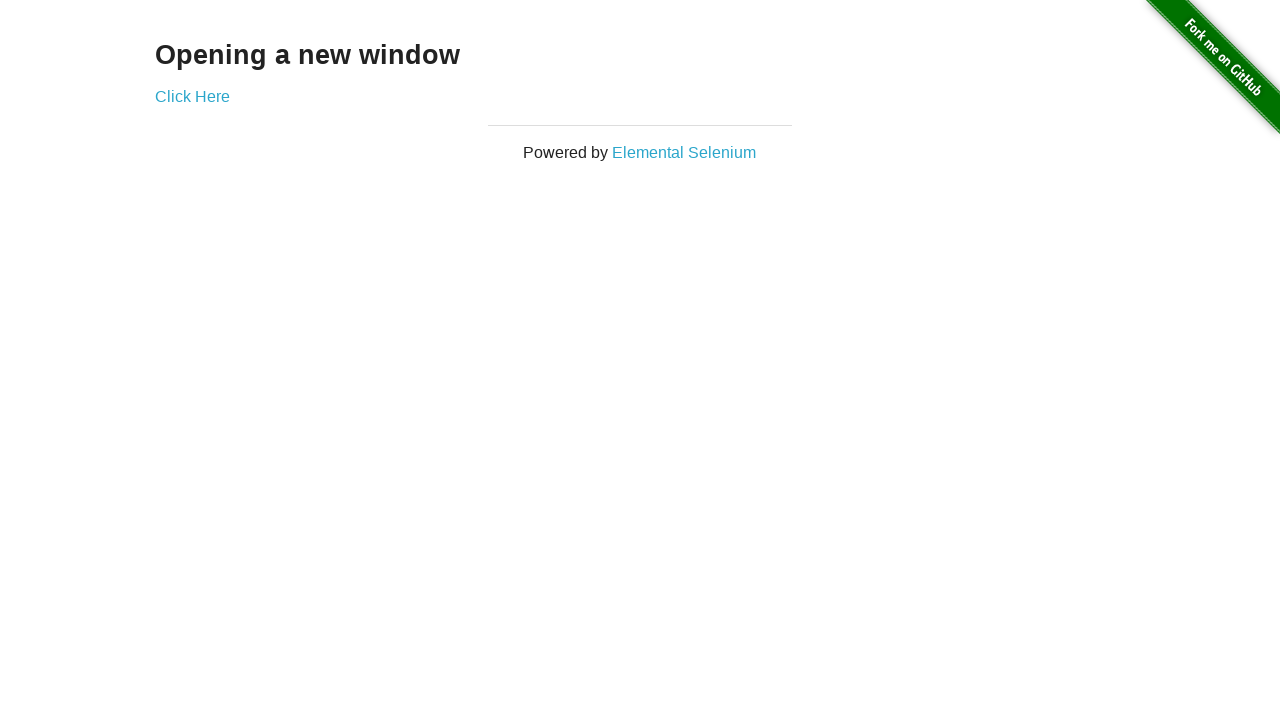

Clicked 'Click Here' link to open new window at (192, 96) on text=Click Here
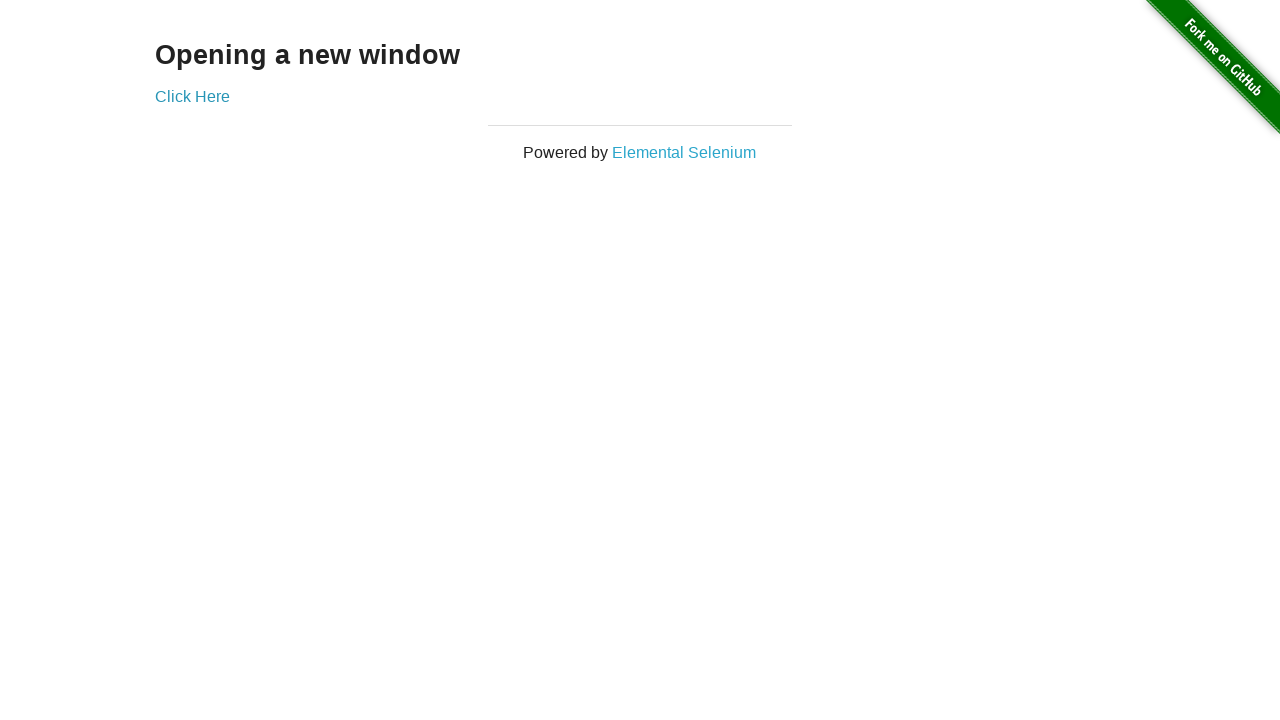

Captured new window handle
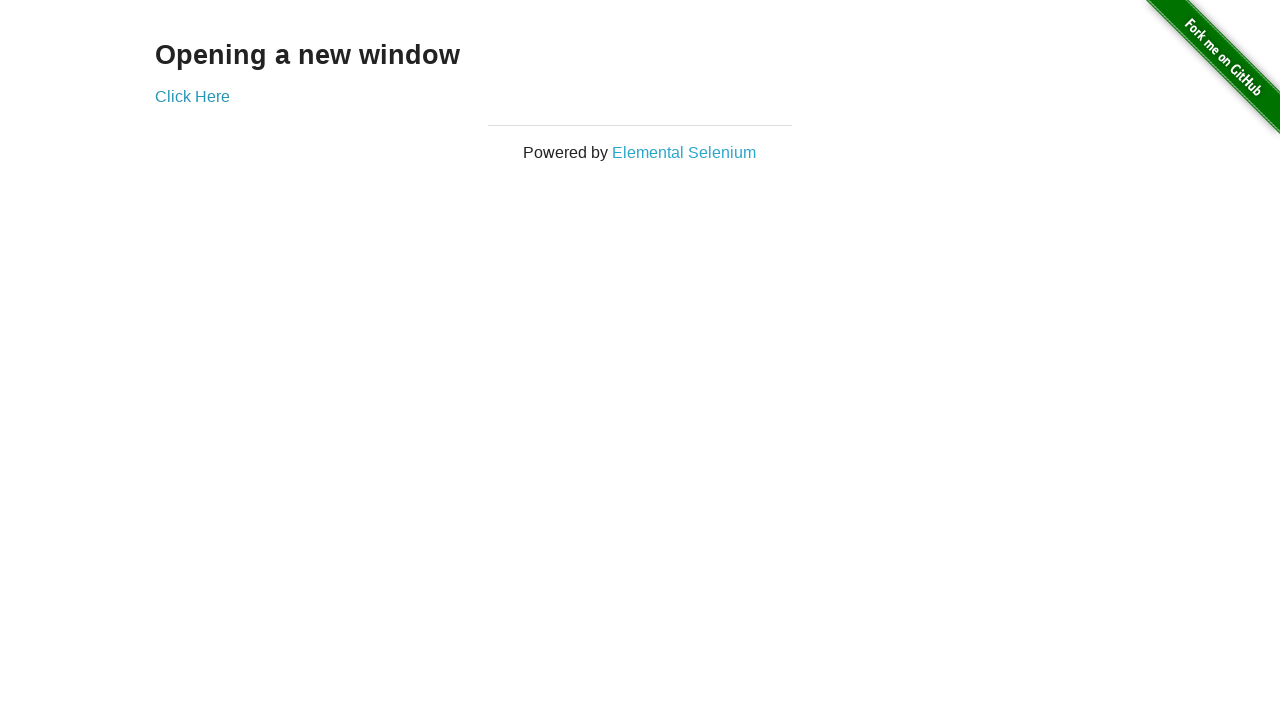

New window loaded
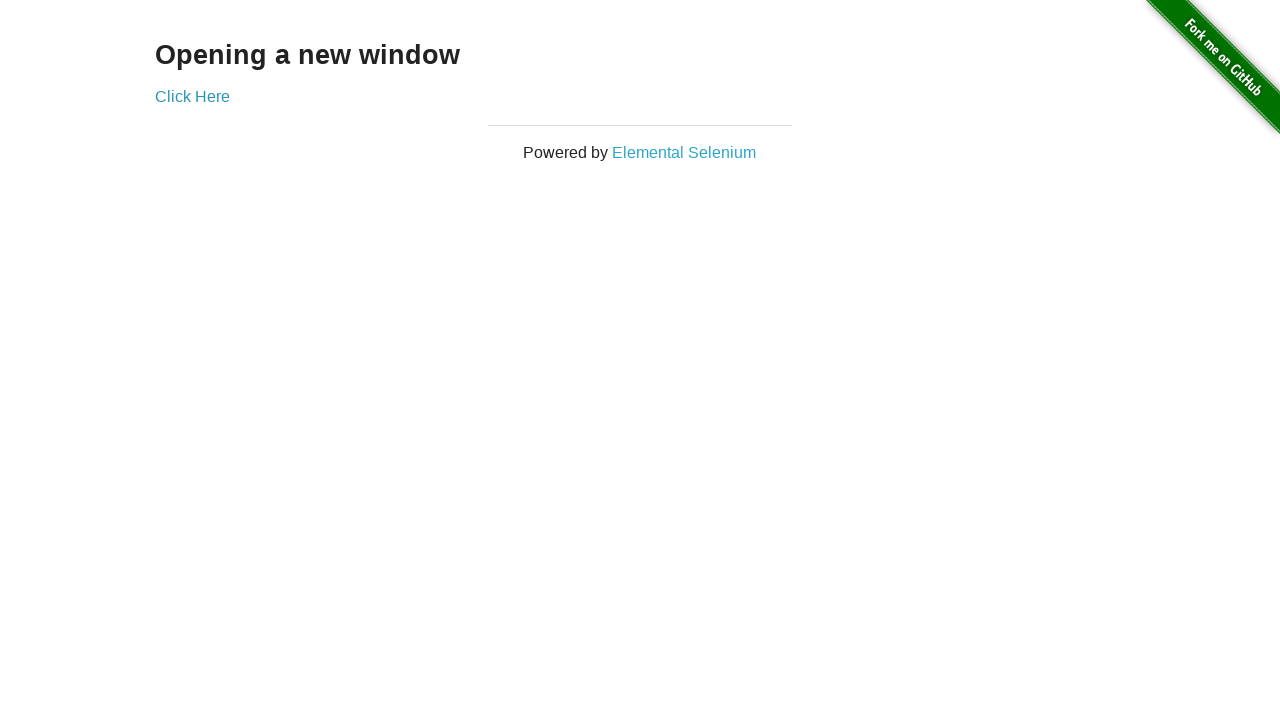

Verified new window title is 'New Window'
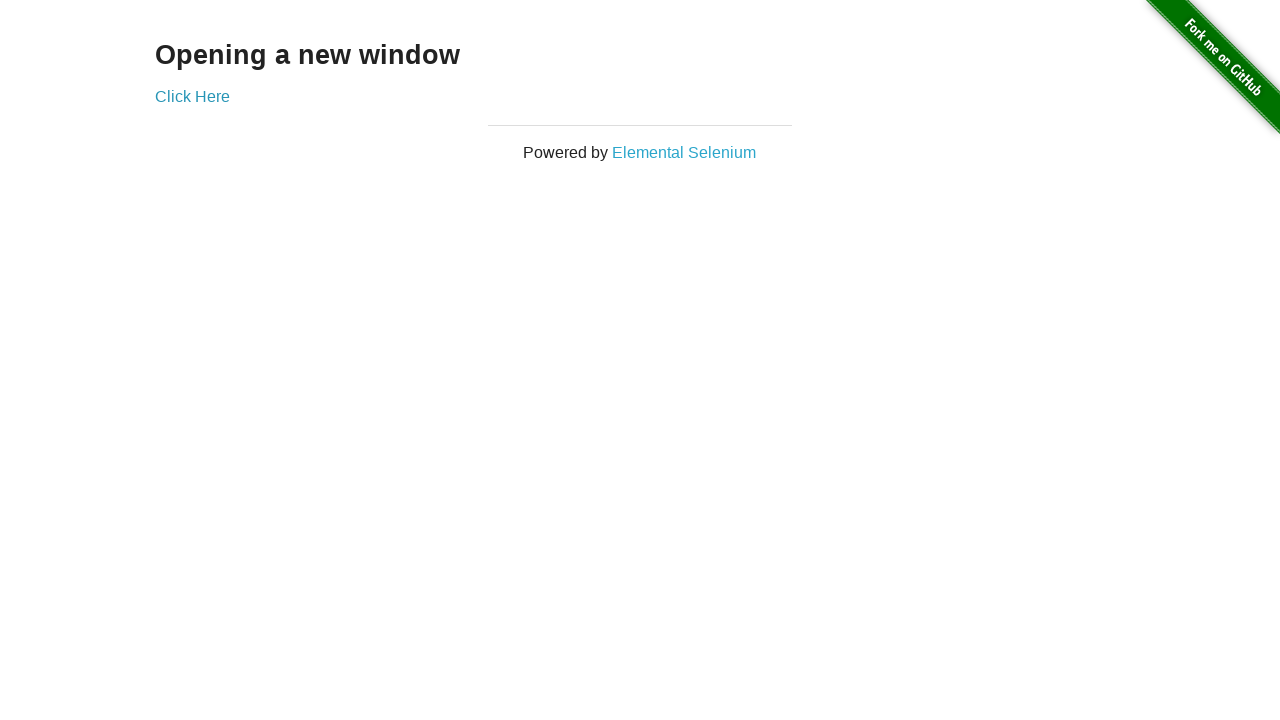

Verified new window heading text is 'New Window'
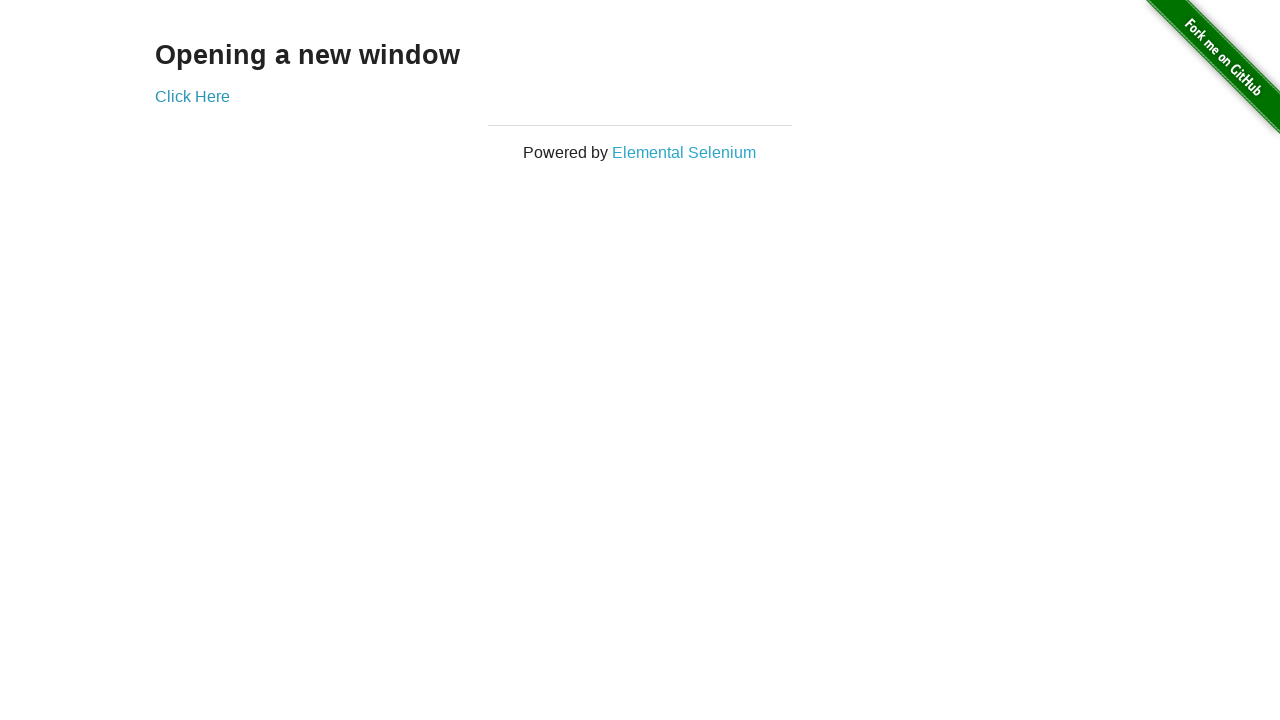

Switched back to original window
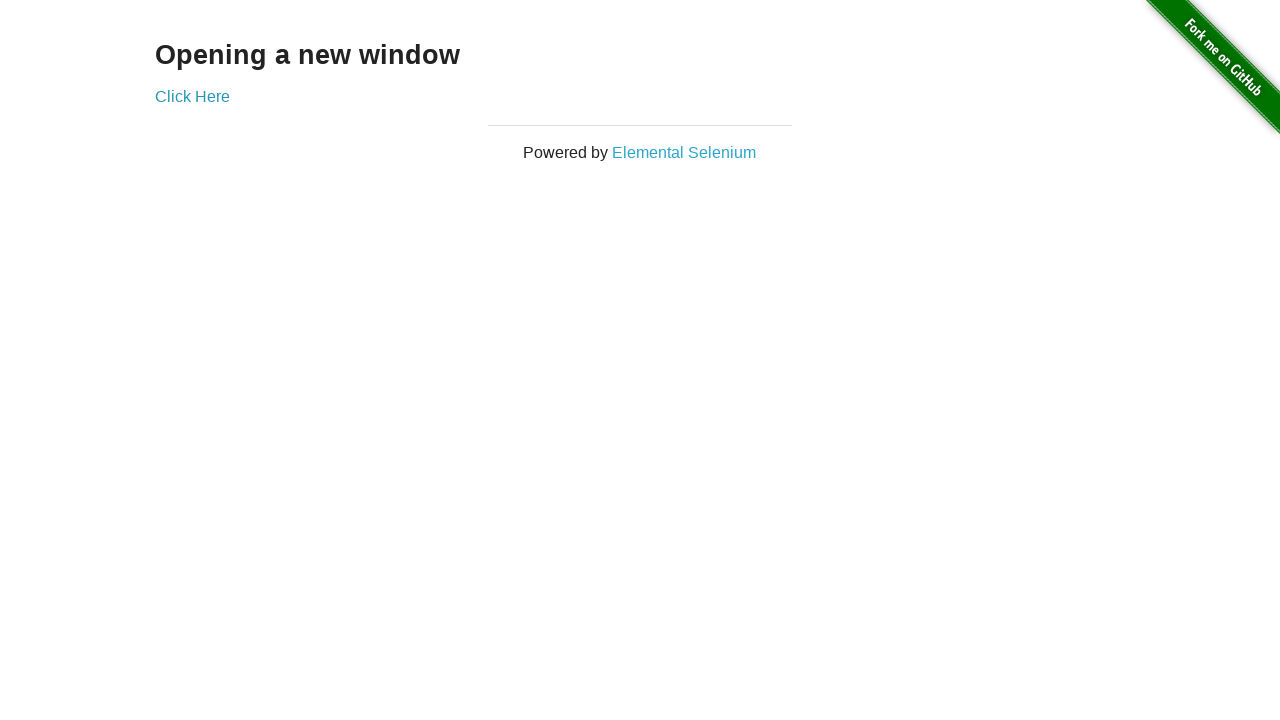

Verified original window title is still 'The Internet'
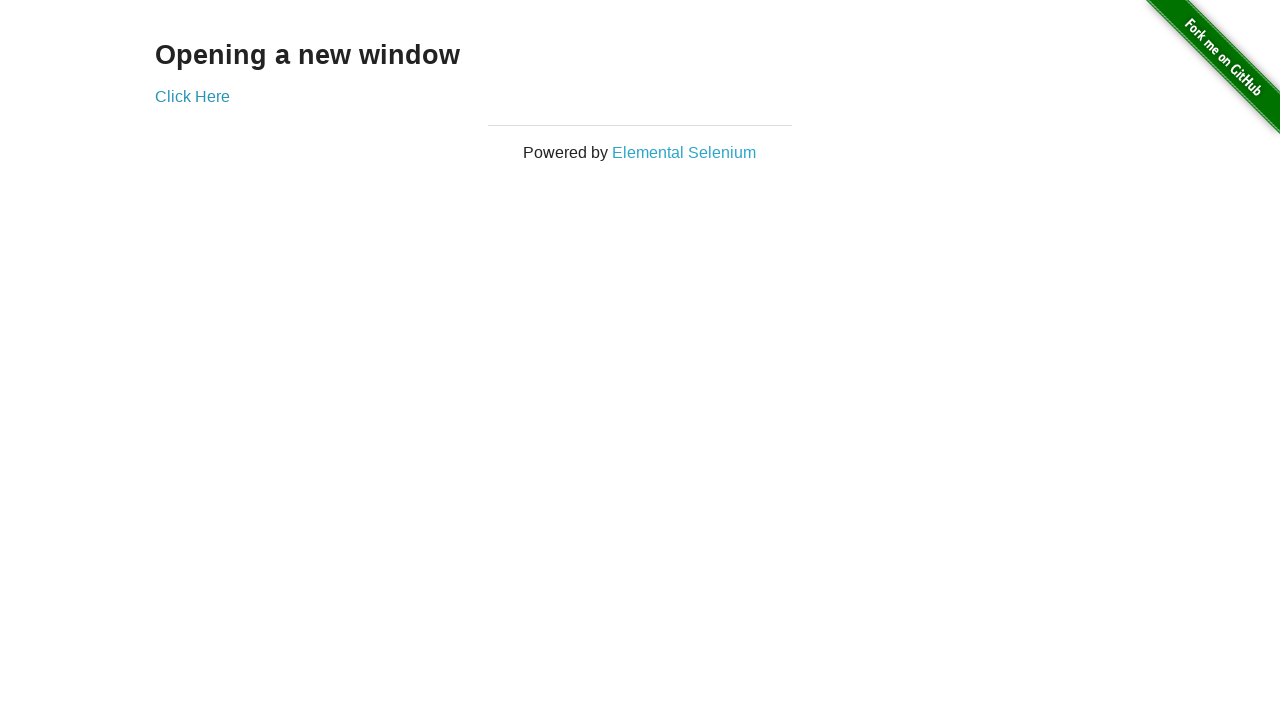

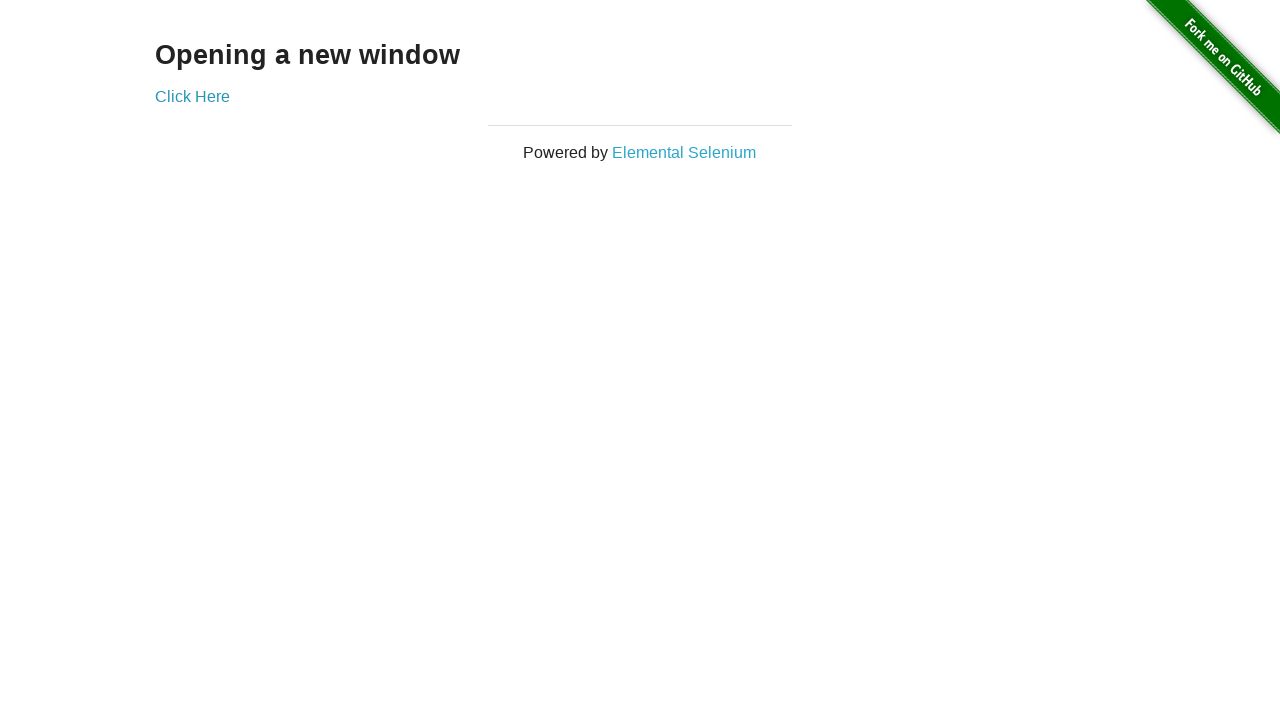